Tests dropdown selection functionality by selecting options using different methods: visible text, index, and value

Starting URL: https://v1.training-support.net/selenium/selects

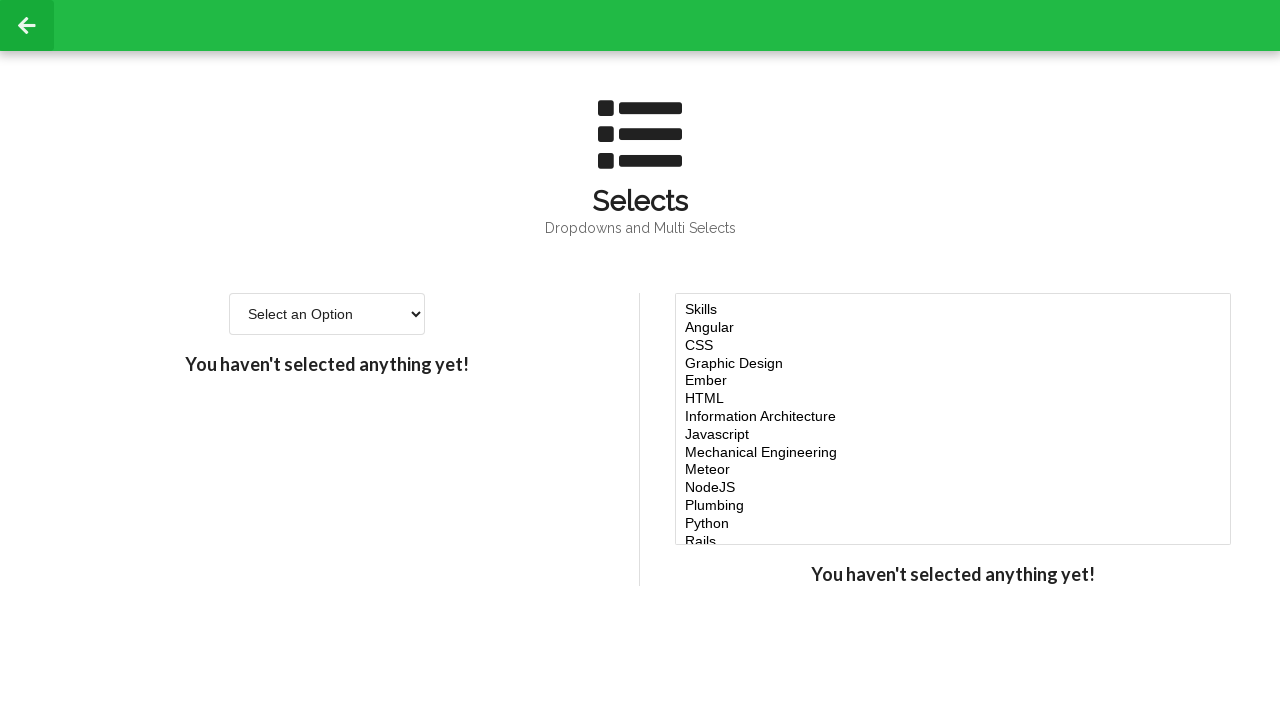

Located the single-select dropdown element
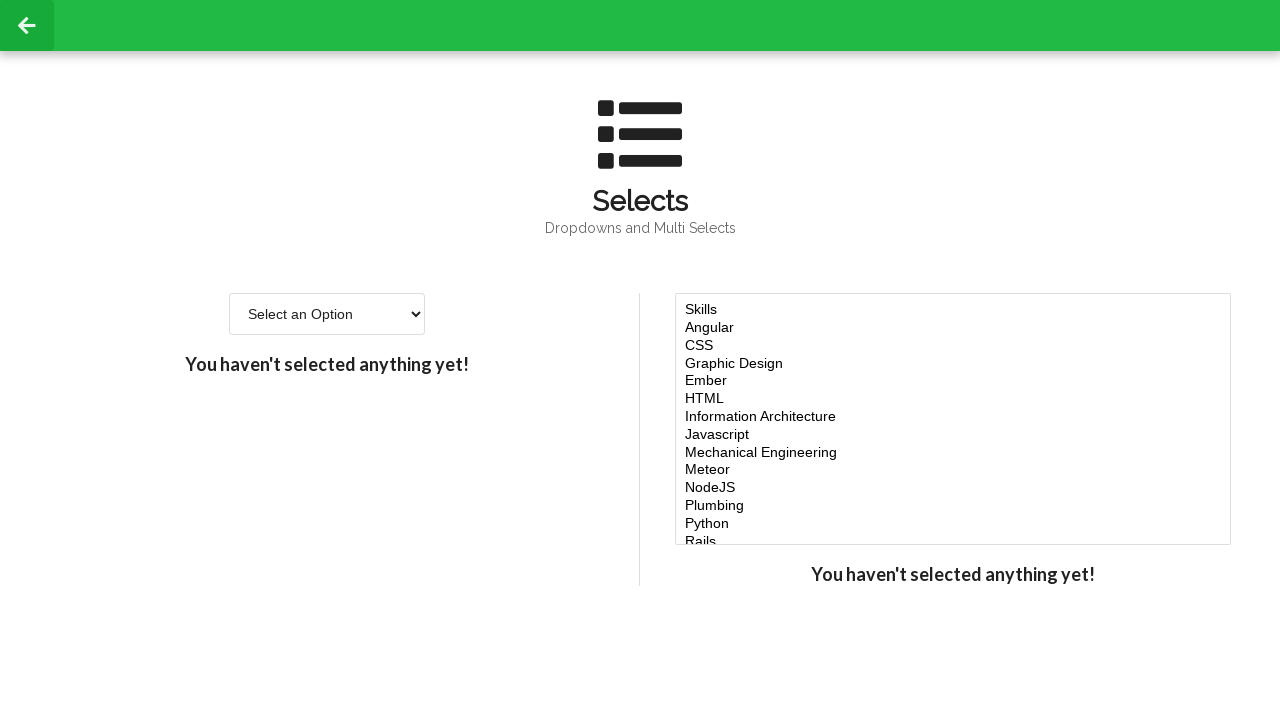

Selected 'Option 2' from dropdown using visible text on #single-select
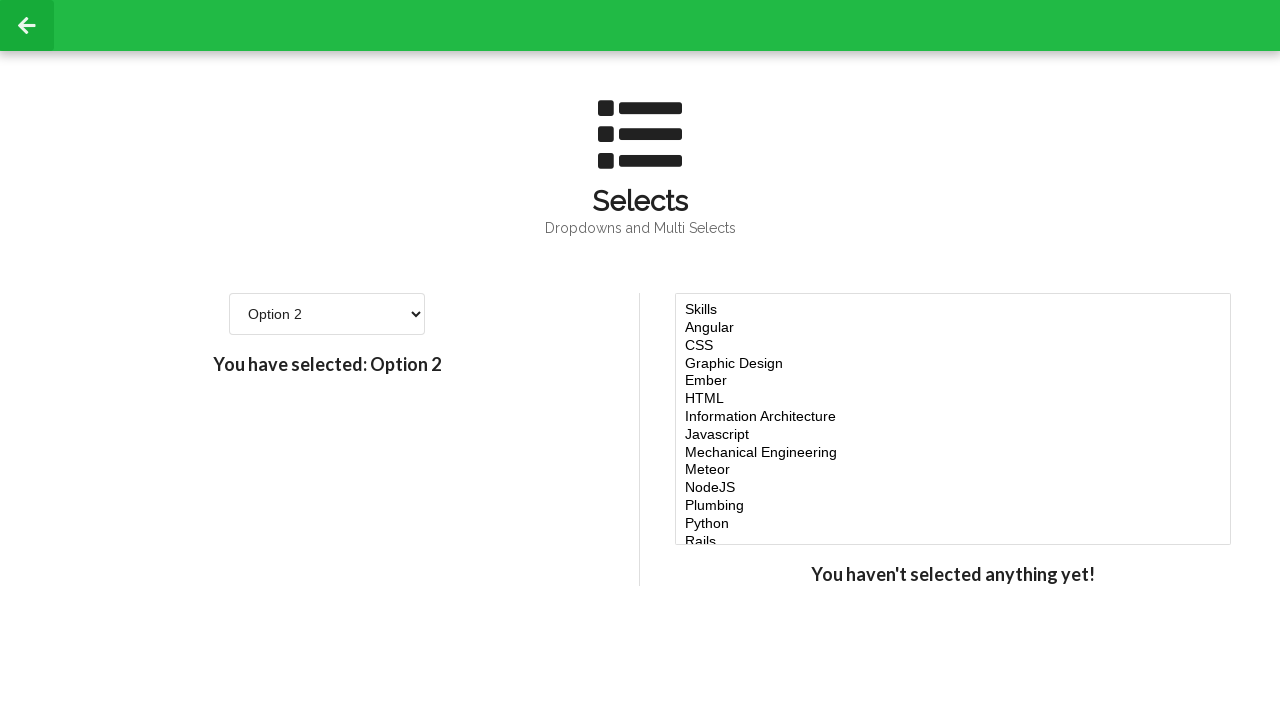

Selected 4th option from dropdown using index 3 on #single-select
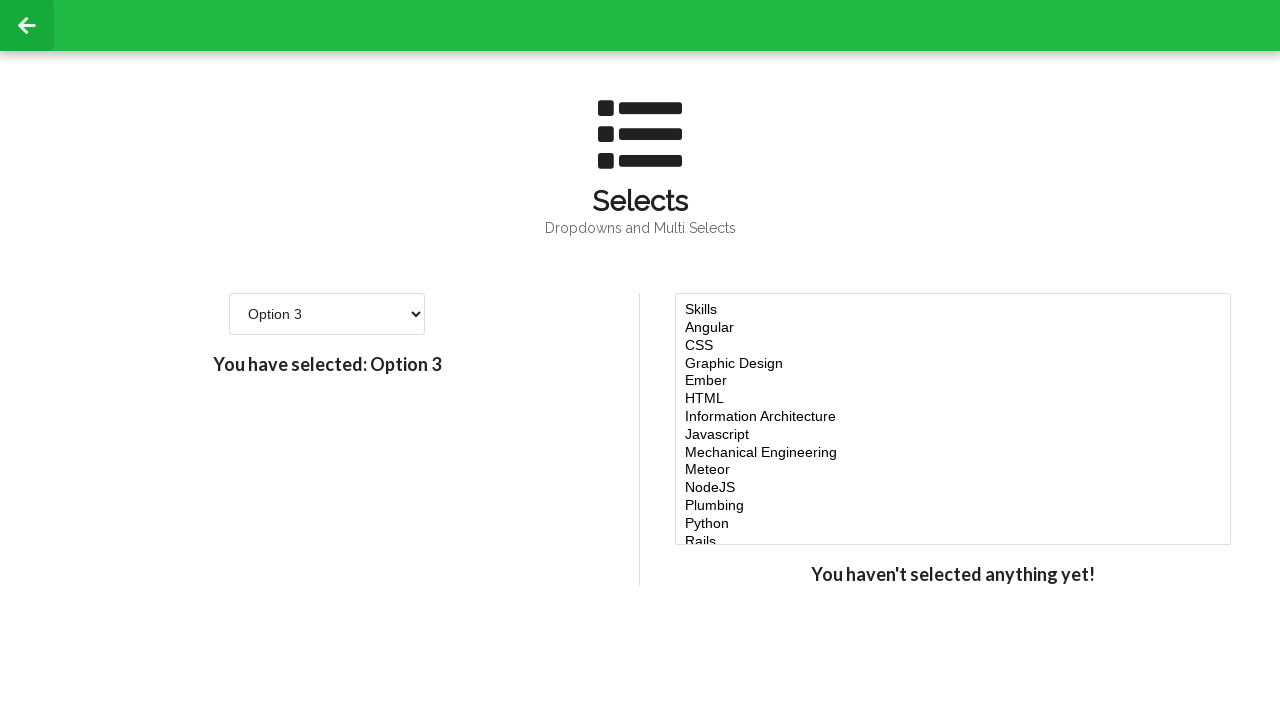

Selected option with value '4' from dropdown on #single-select
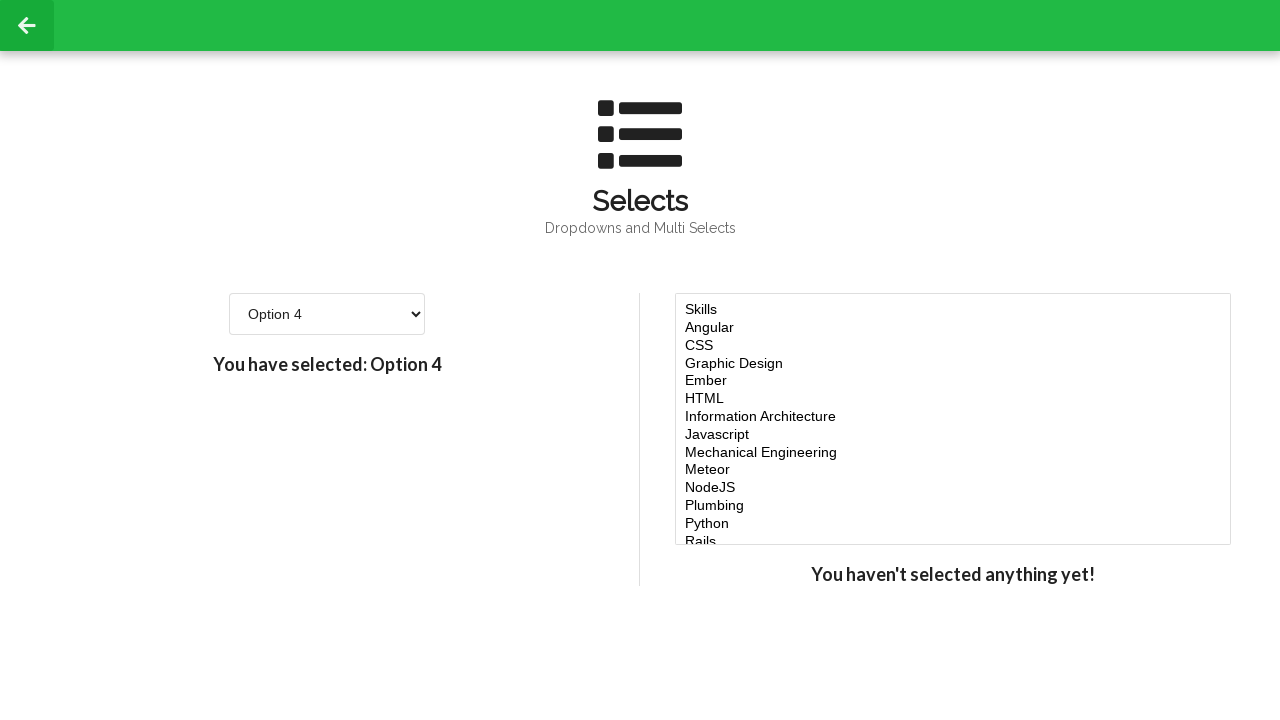

Retrieved all available options from dropdown for verification
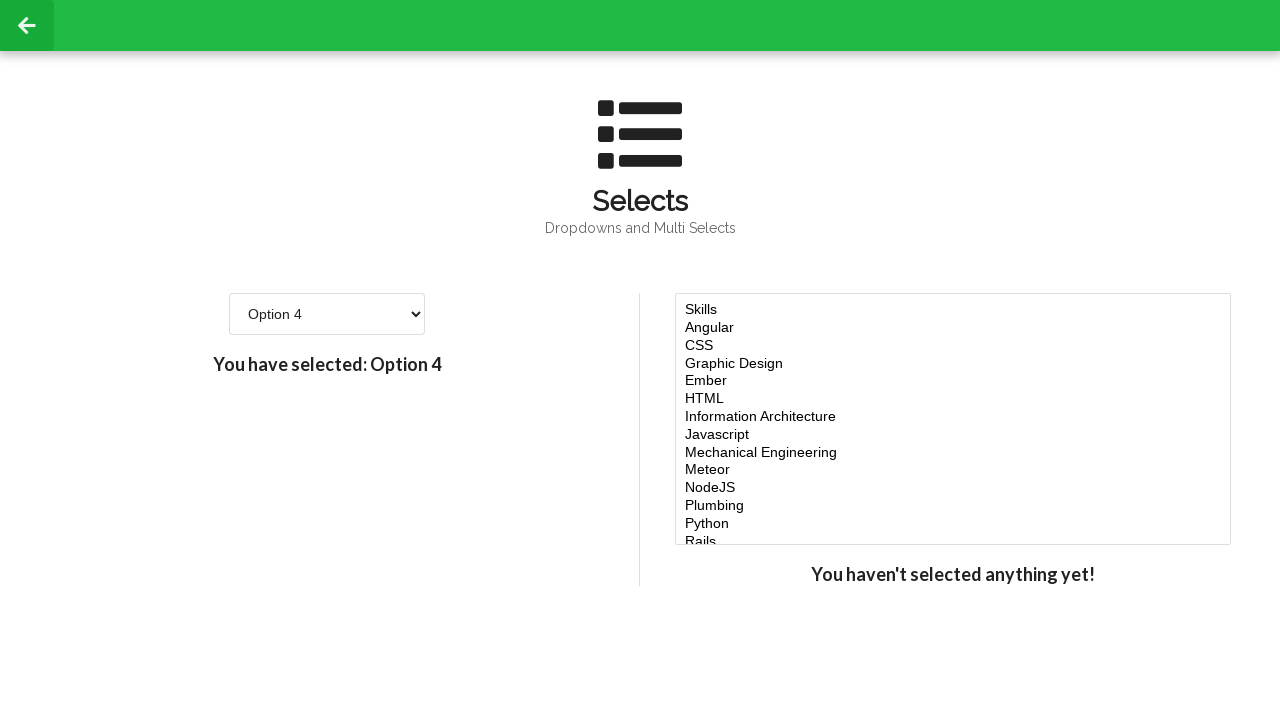

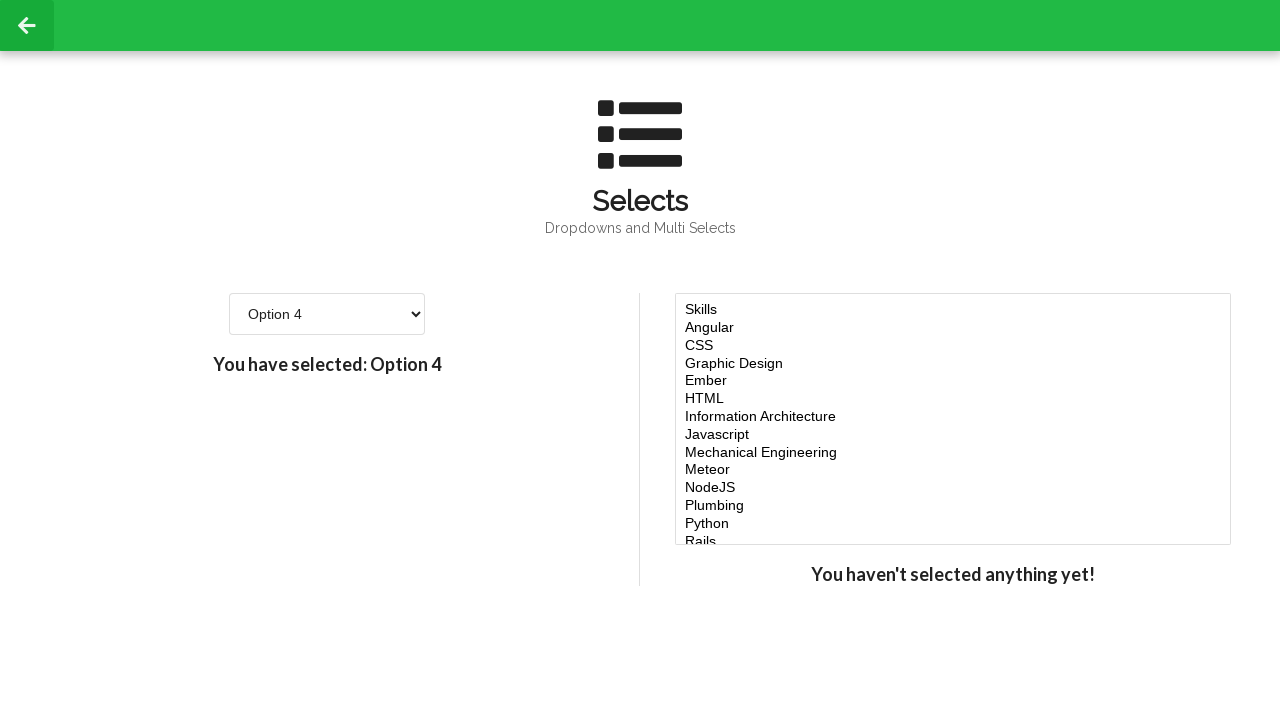